Launches the Tata Motors website and verifies it loads successfully

Starting URL: https://www.tatamotors.com/

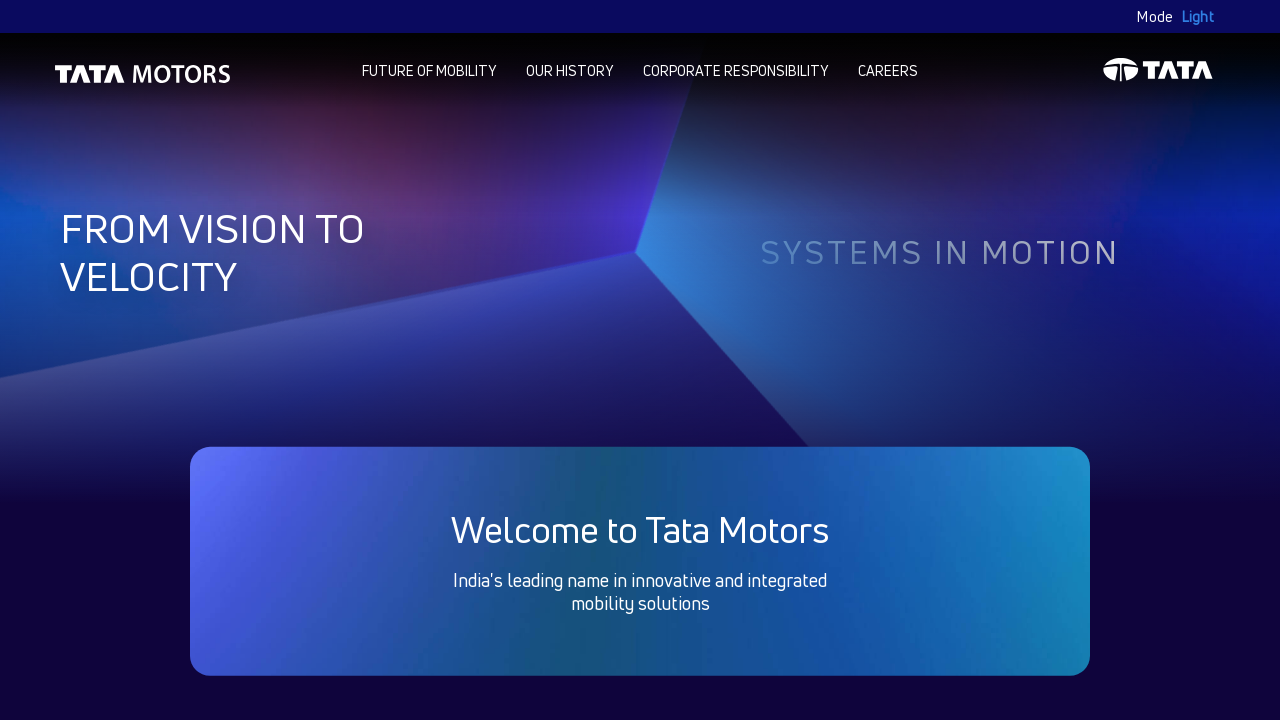

Waited for page DOM to load completely
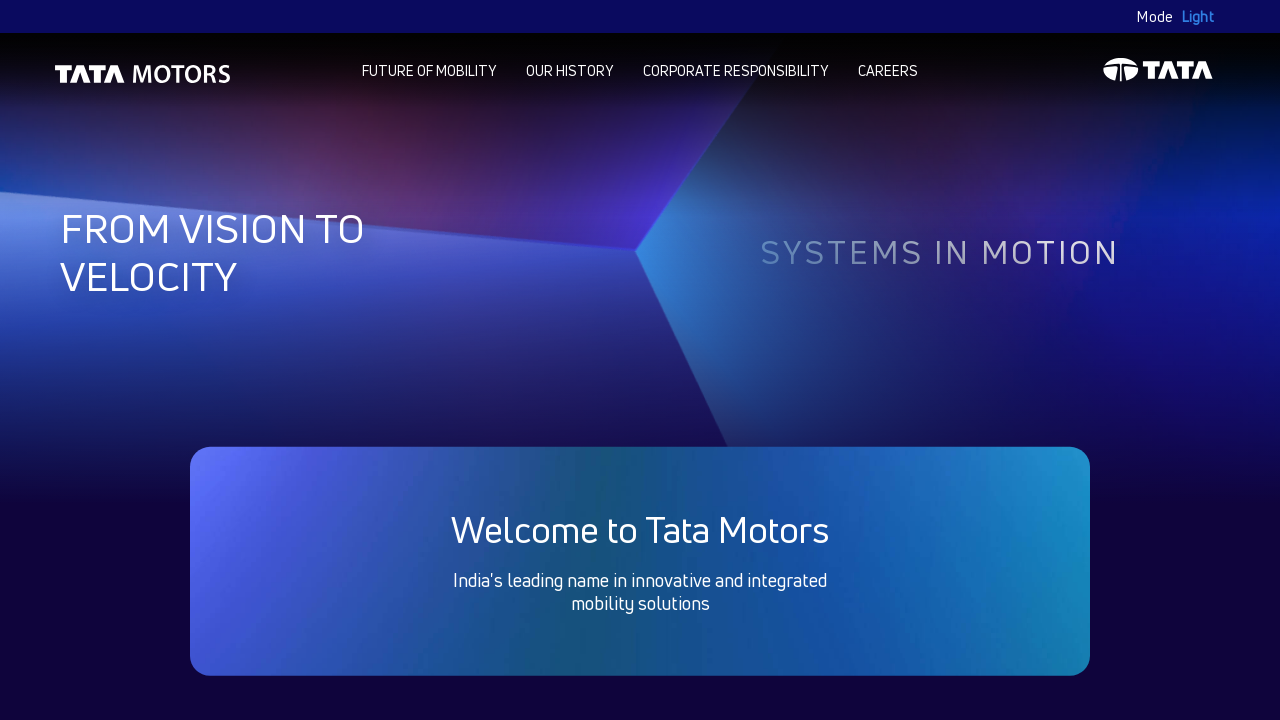

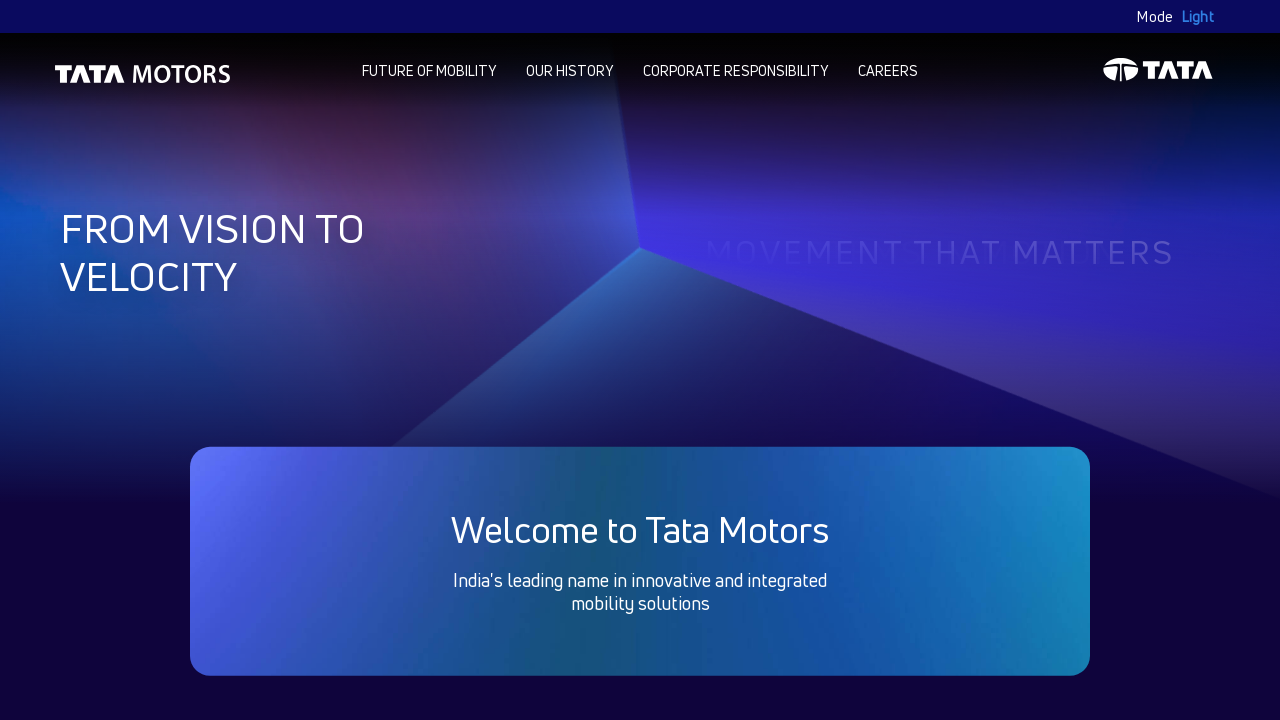